Tests dynamic loading functionality by clicking a start button and waiting for dynamically loaded content to appear

Starting URL: https://the-internet.herokuapp.com/dynamic_loading/1

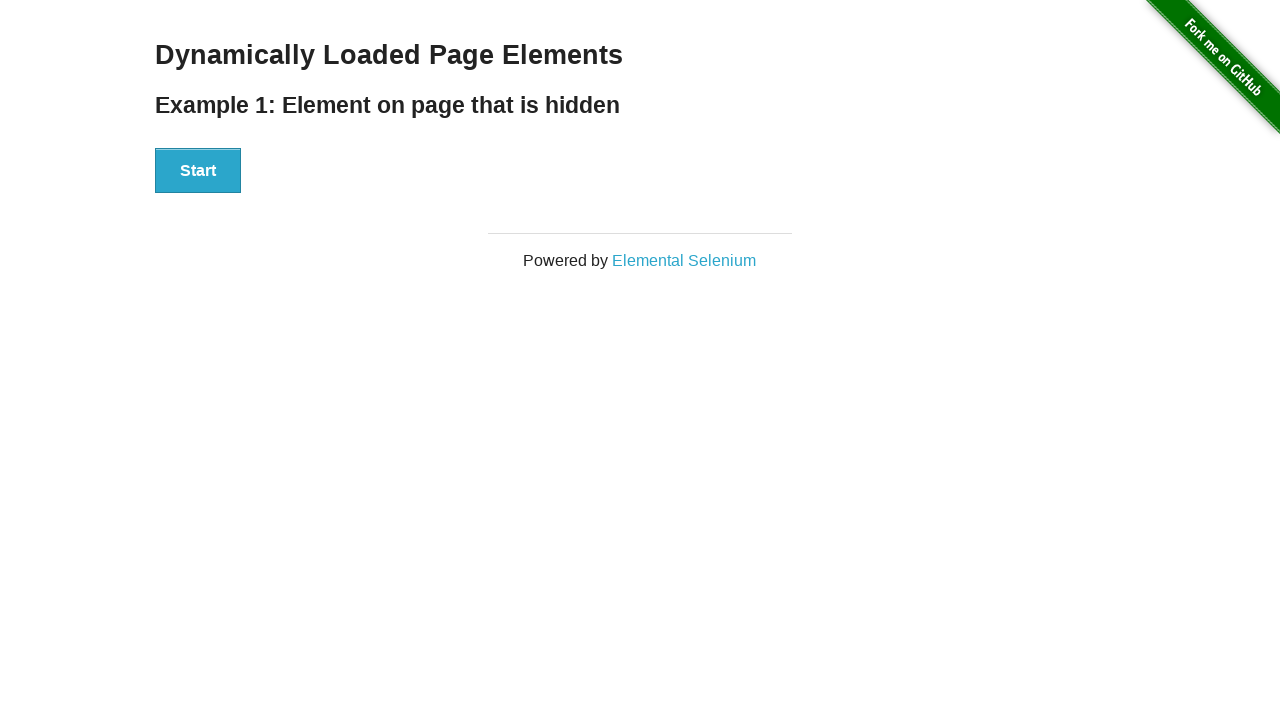

Clicked start button to trigger dynamic loading at (198, 171) on #start button
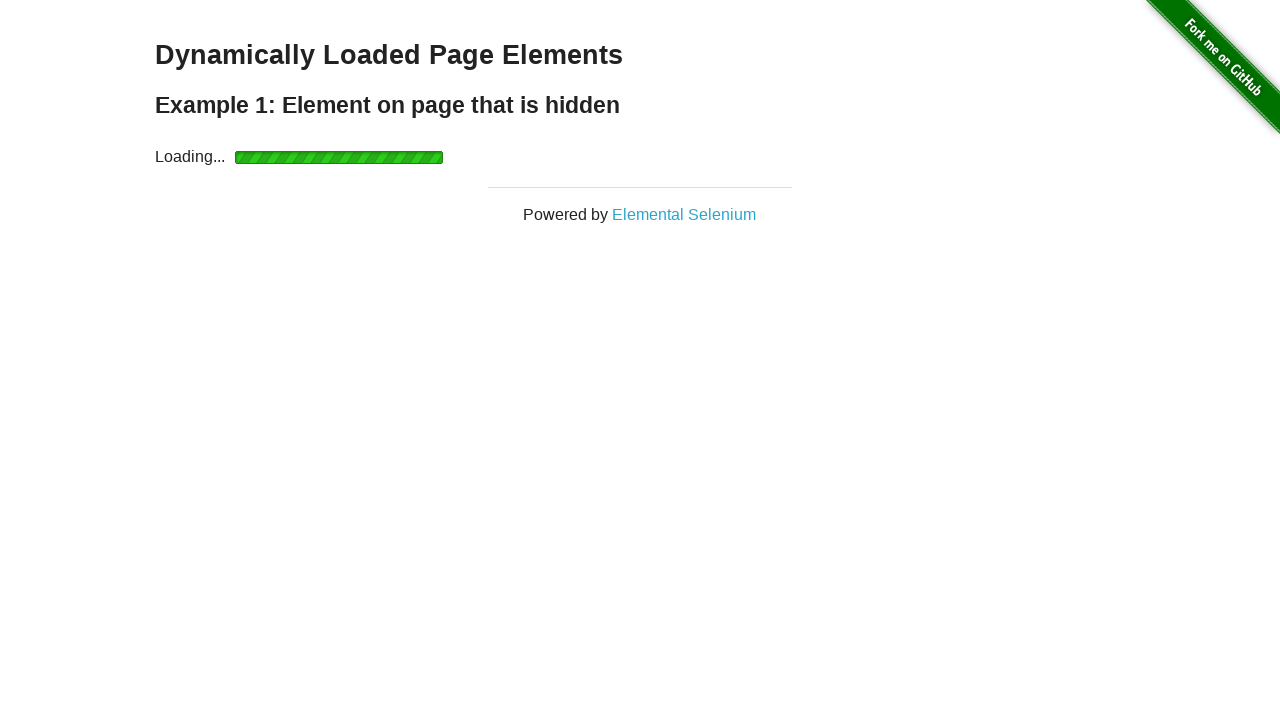

Waited for dynamically loaded content to appear
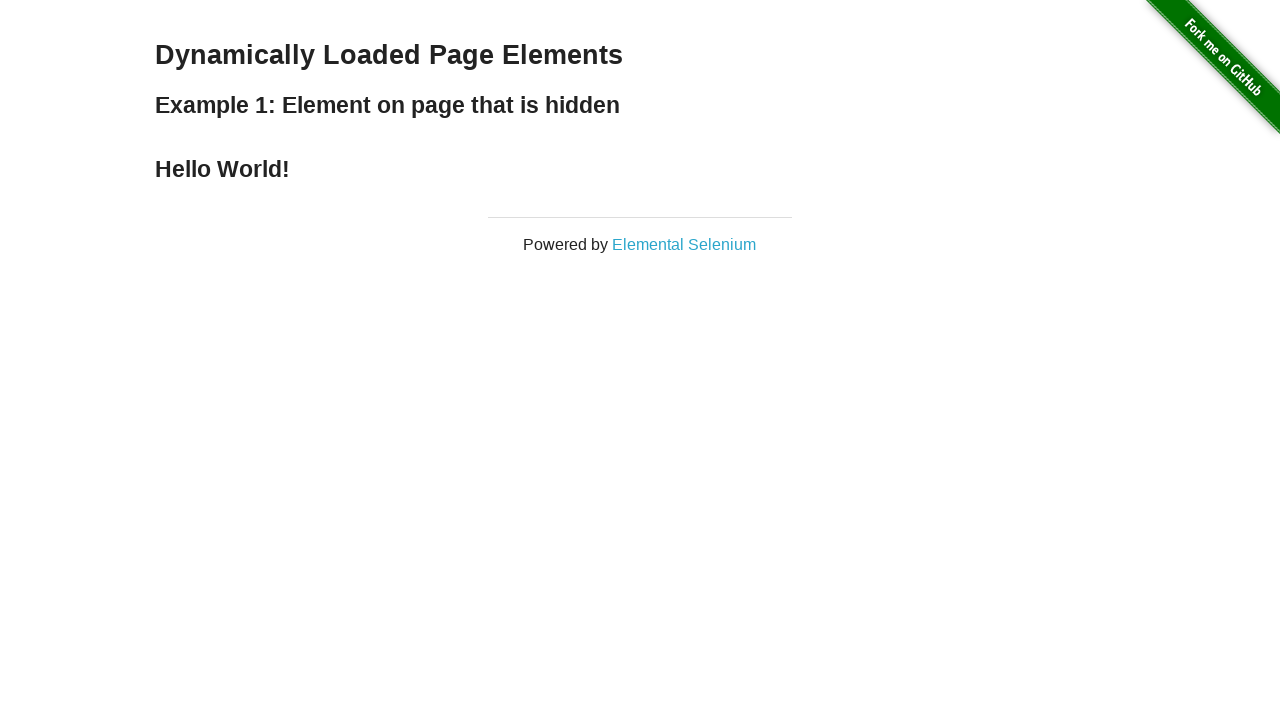

Verified the loaded text is visible
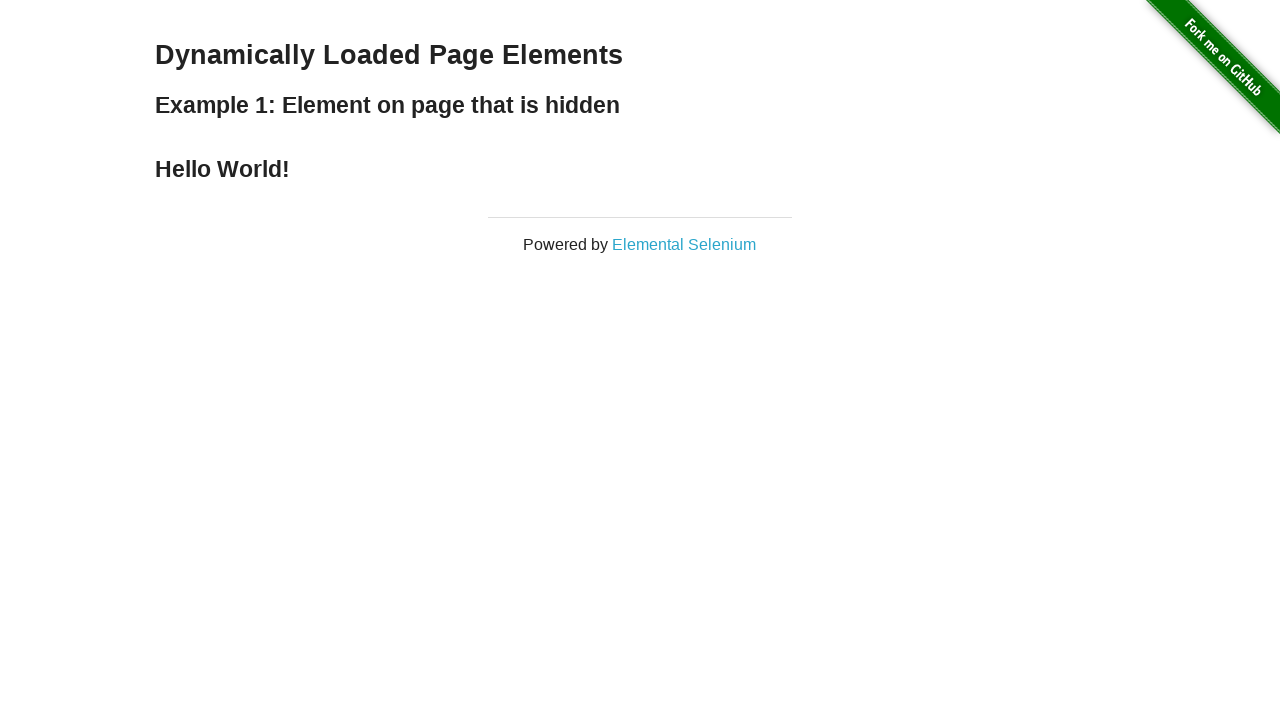

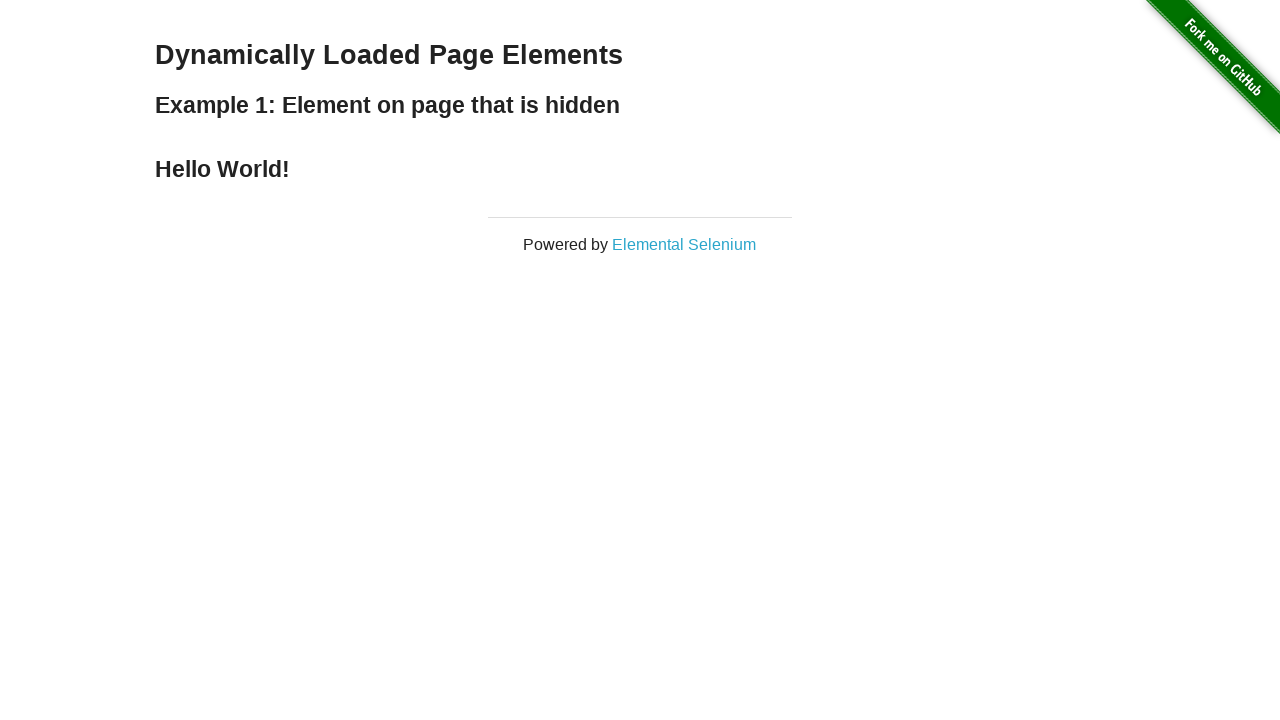